Tests the loaded element example on Dynamic Loading page by clicking Example 2 link and then the Start button to load content dynamically.

Starting URL: https://the-internet.herokuapp.com/dynamic_loading

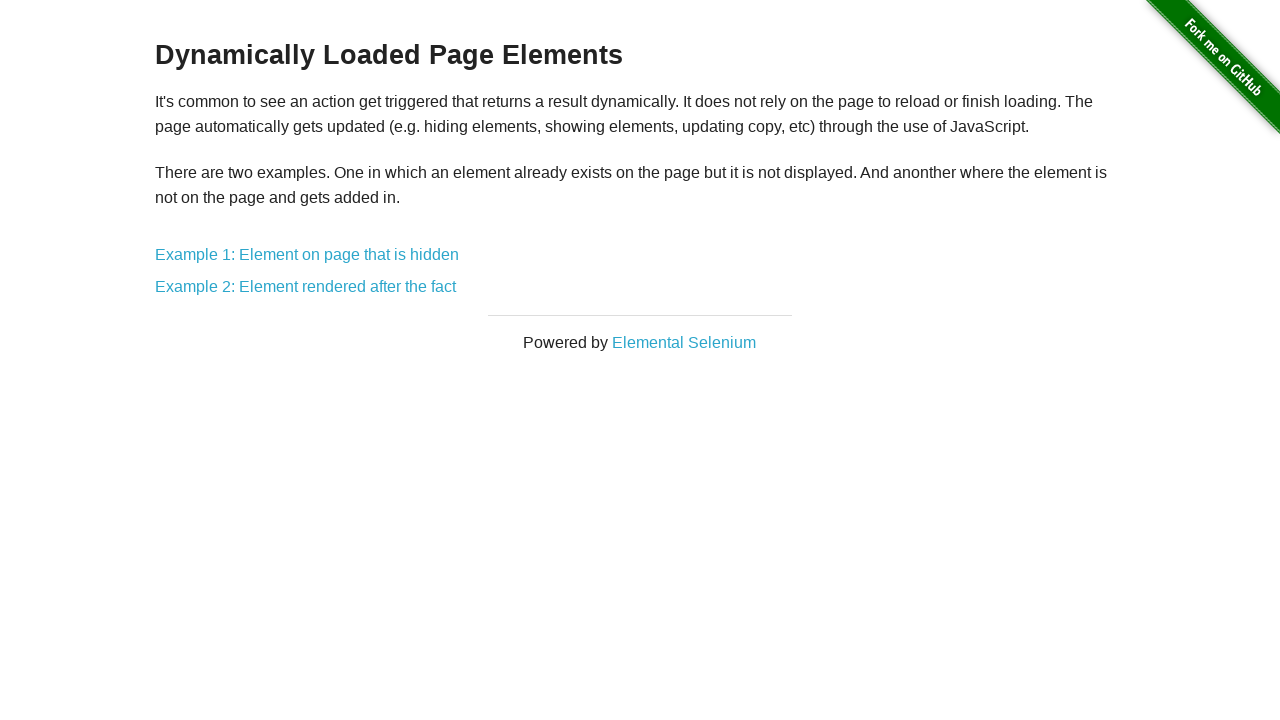

Clicked Example 2: Element rendered after the fact link at (306, 287) on internal:role=link[name="Example 2: Element rendered after the fact"i]
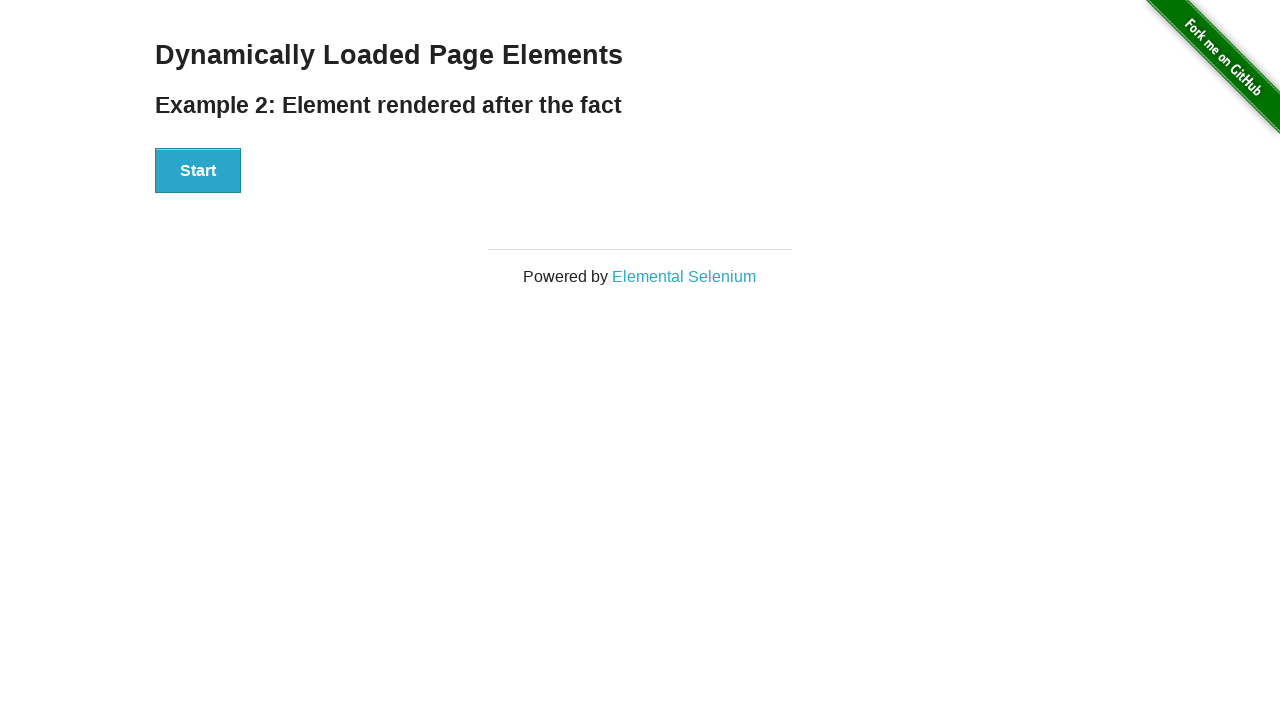

Waited for navigation to dynamic_loading/2 page
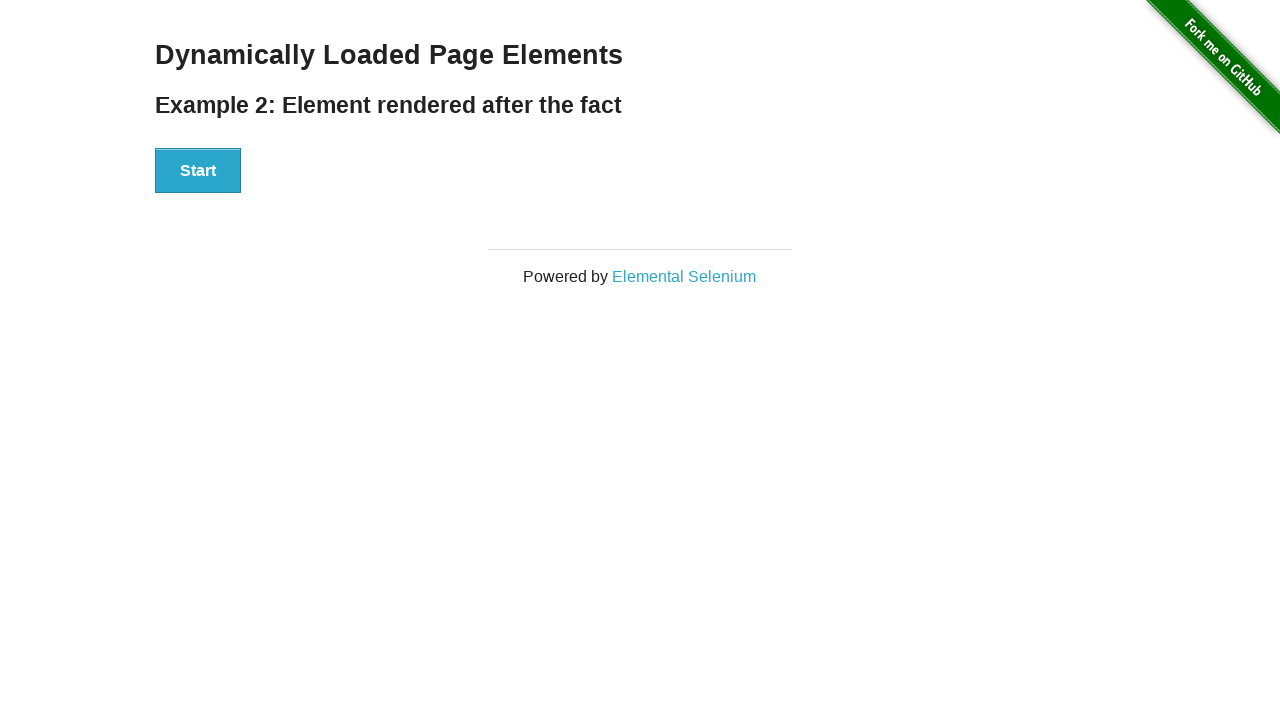

Clicked Start button to initiate dynamic loading at (198, 171) on internal:role=button[name="Start"i]
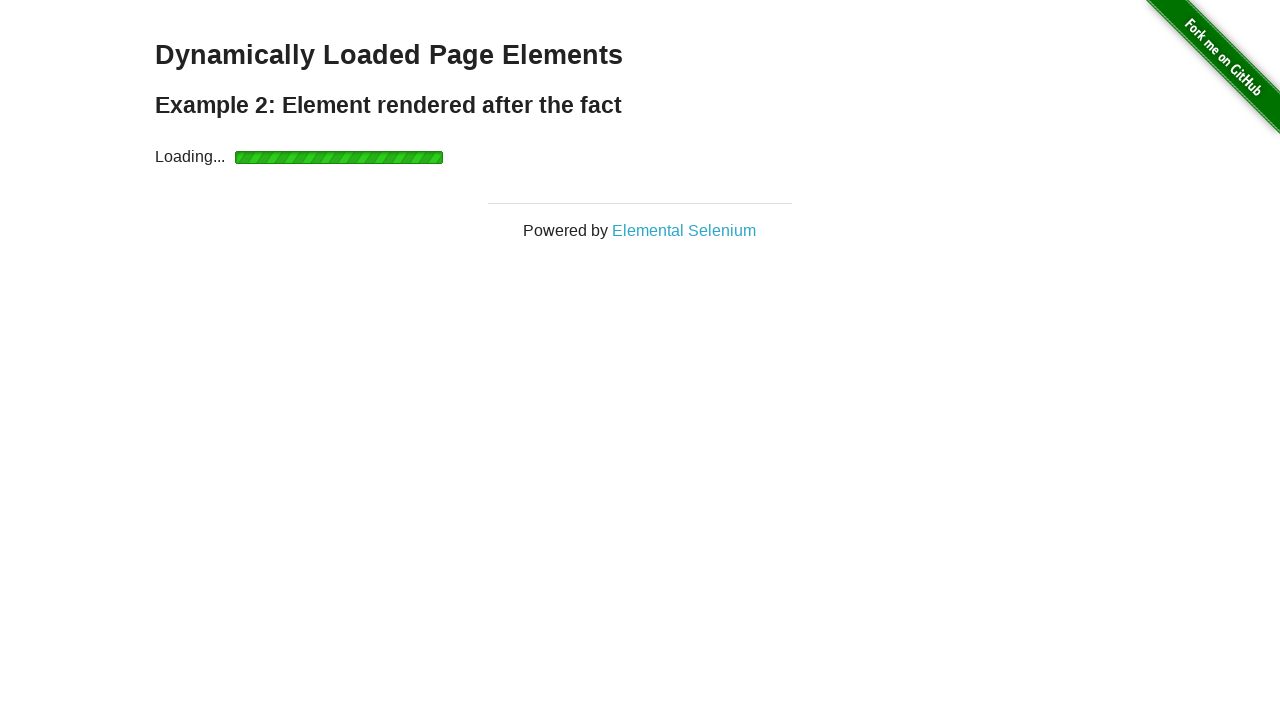

Waited for Hello World message to appear on page
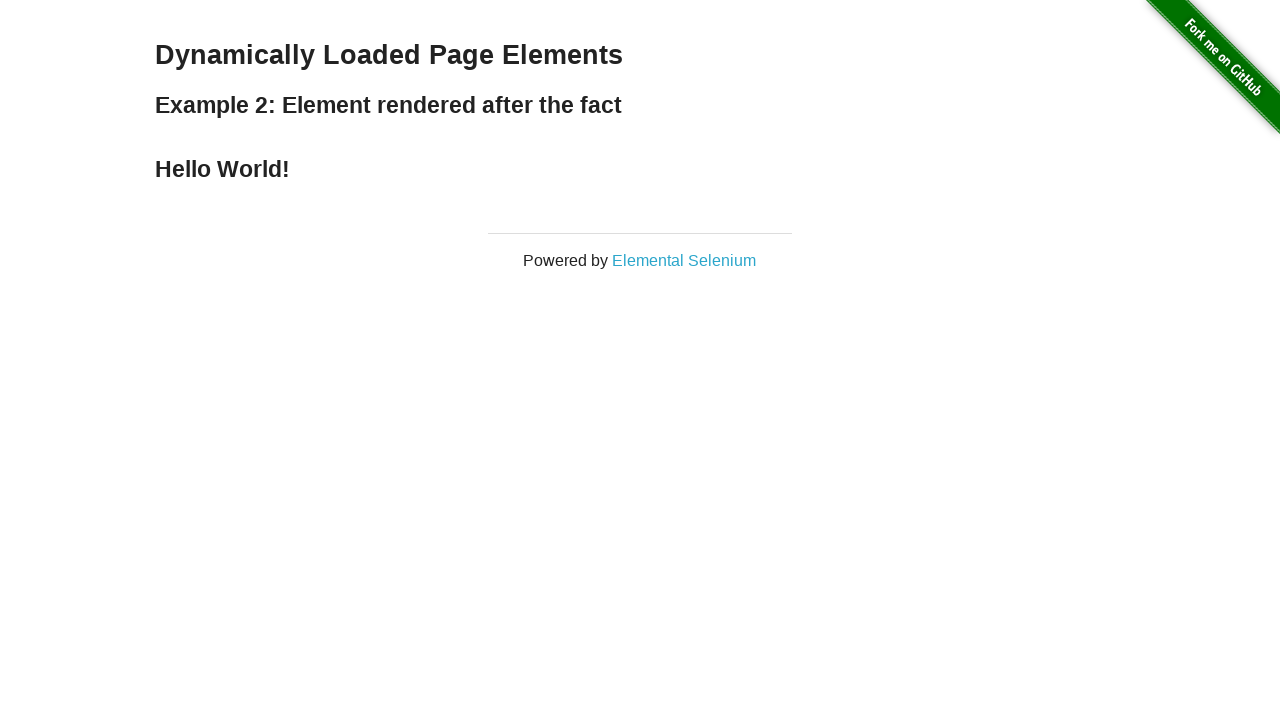

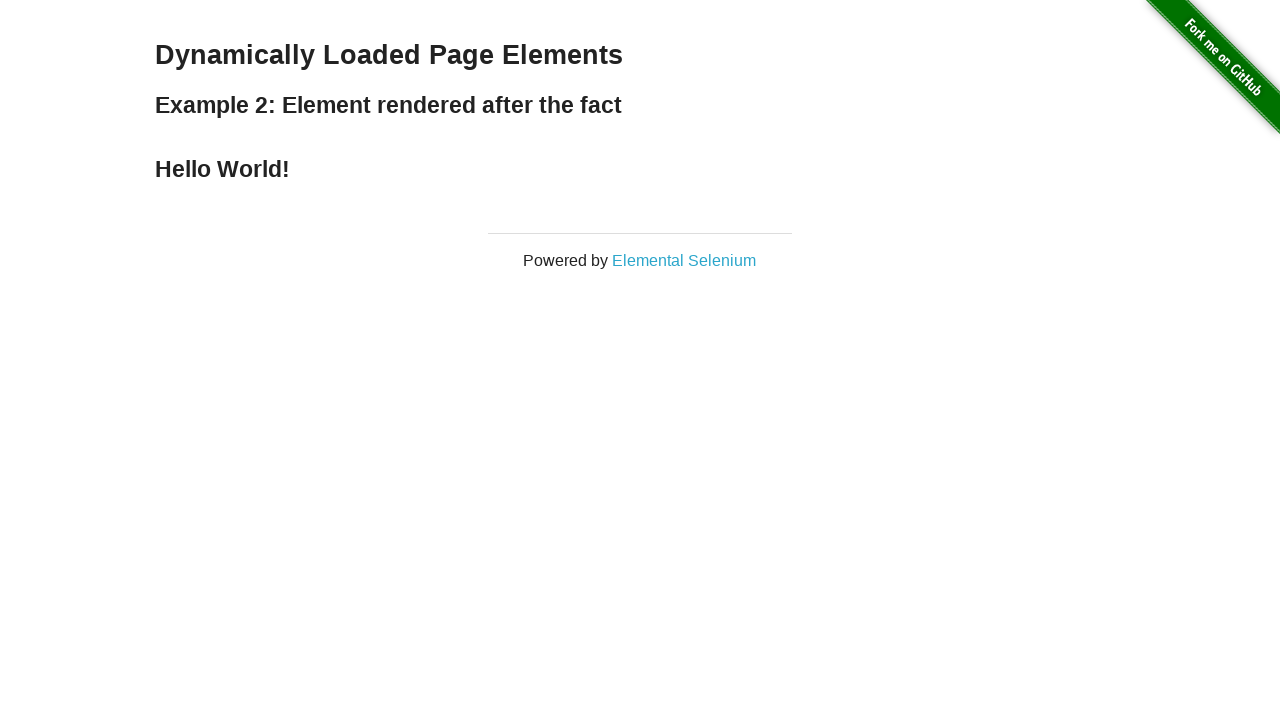